Tests the passenger dropdown functionality by opening the passenger selector, incrementing the adult count 4 times to reach 5 adults, then closing the dropdown and verifying the display shows "5 Adult"

Starting URL: https://rahulshettyacademy.com/dropdownsPractise/

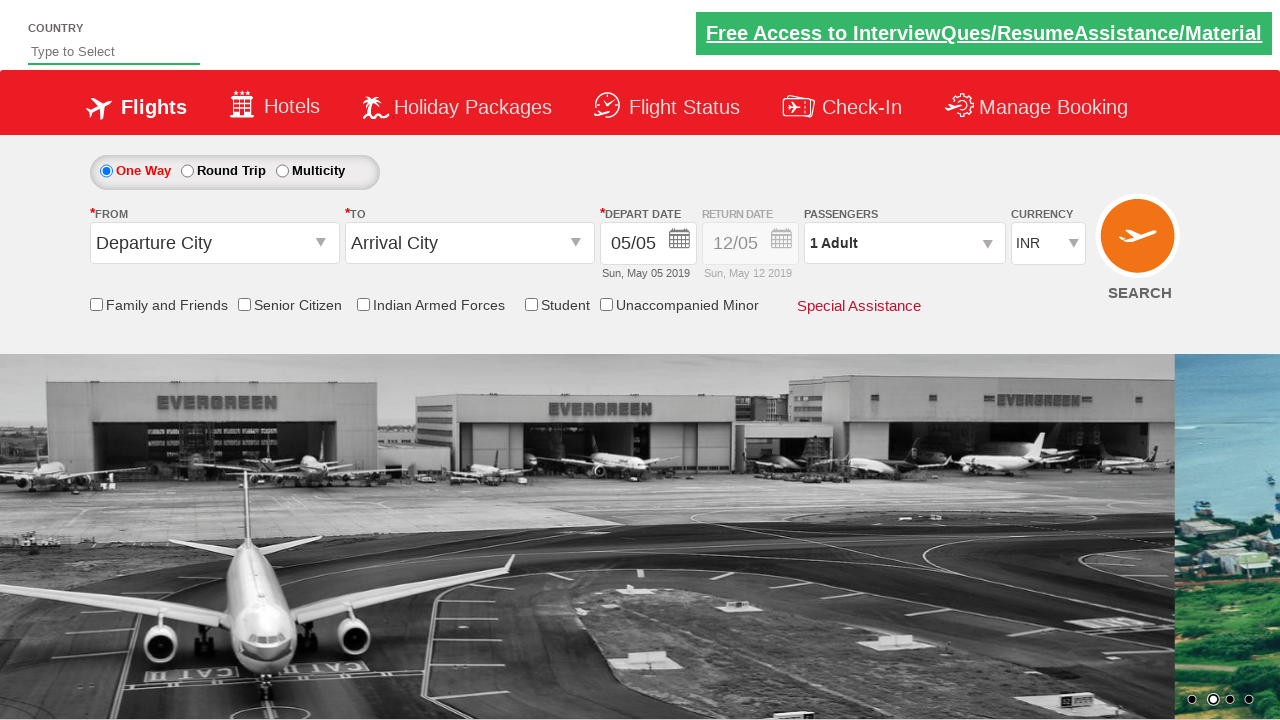

Clicked on passenger info dropdown to open it at (904, 243) on #divpaxinfo
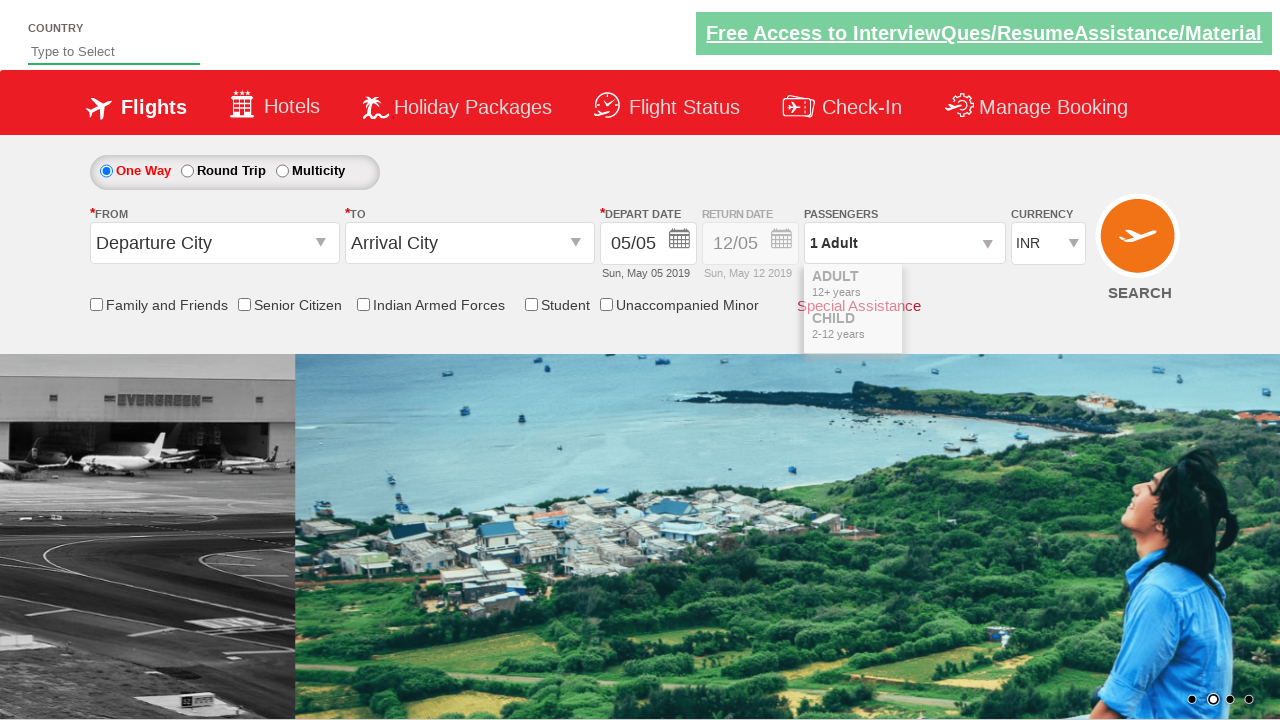

Incremented adult count (iteration 1 of 4) at (982, 288) on #hrefIncAdt
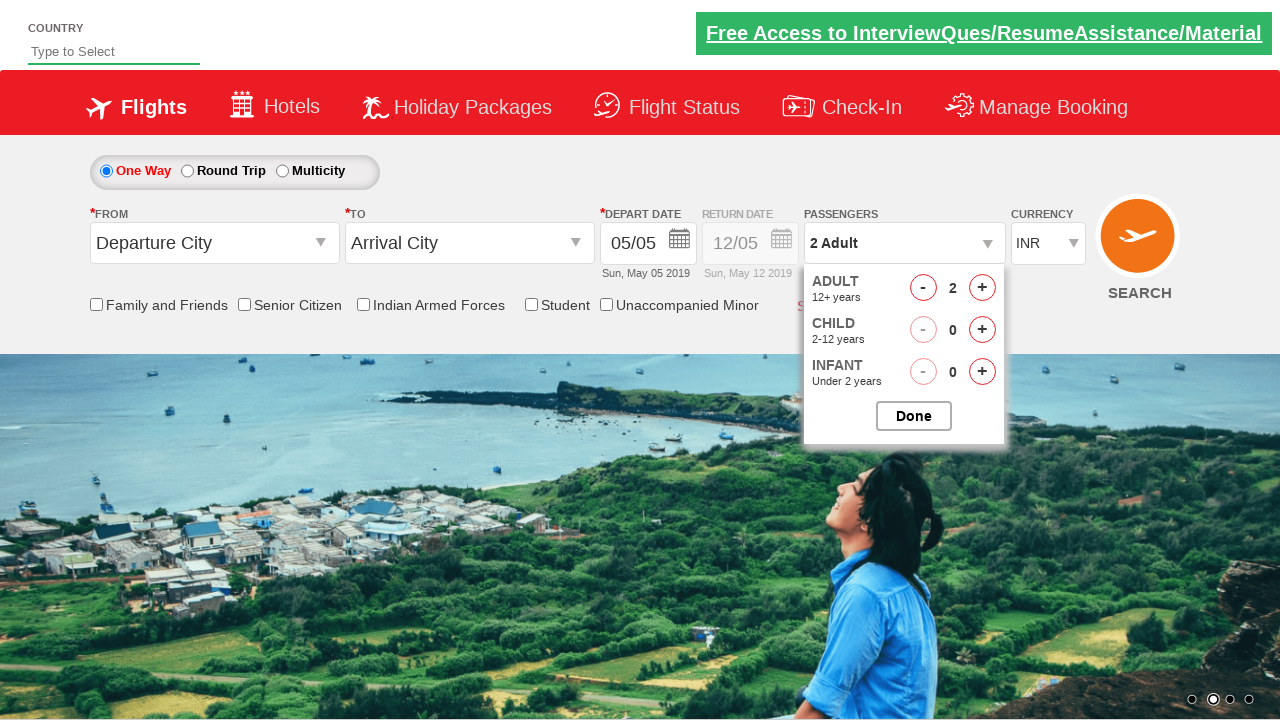

Incremented adult count (iteration 2 of 4) at (982, 288) on #hrefIncAdt
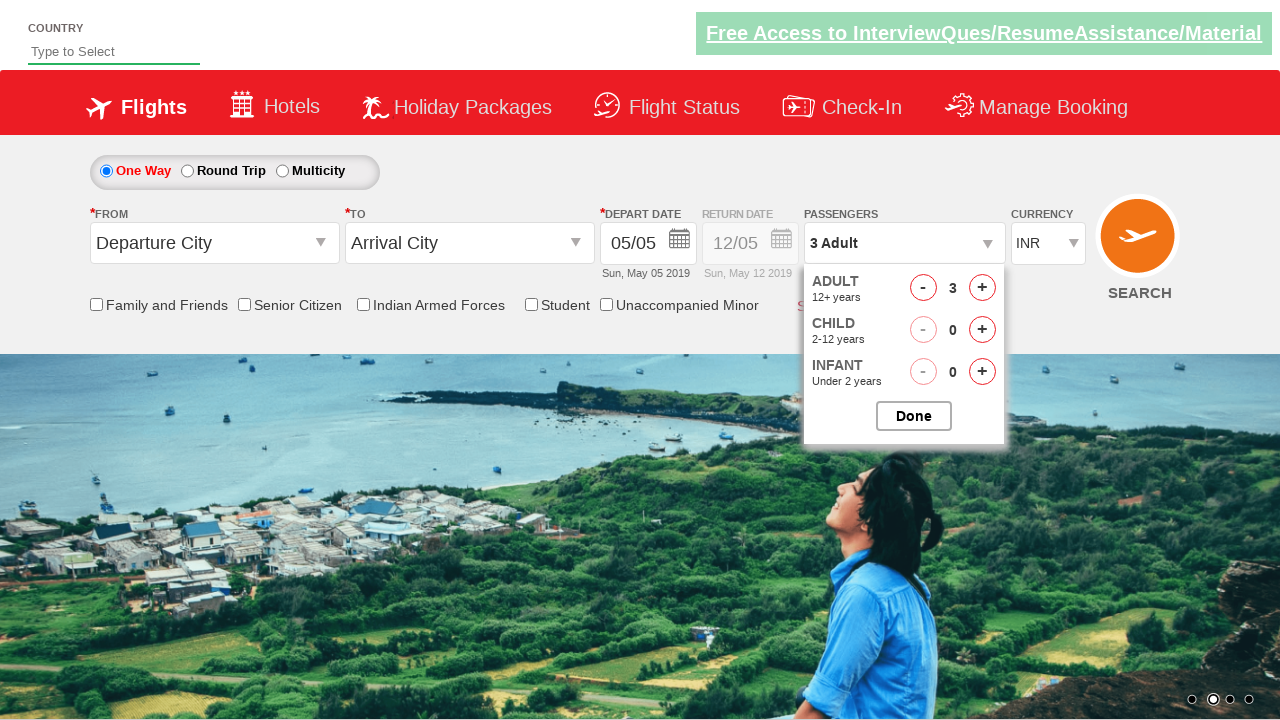

Incremented adult count (iteration 3 of 4) at (982, 288) on #hrefIncAdt
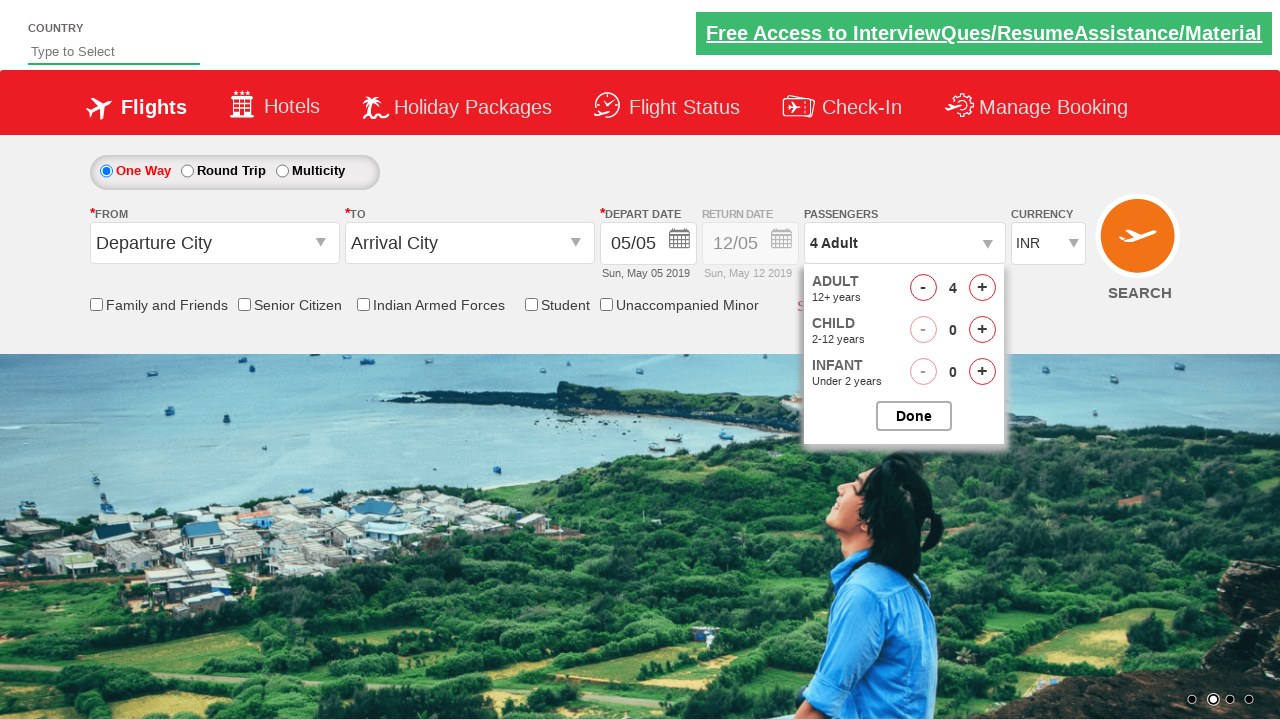

Incremented adult count (iteration 4 of 4) at (982, 288) on #hrefIncAdt
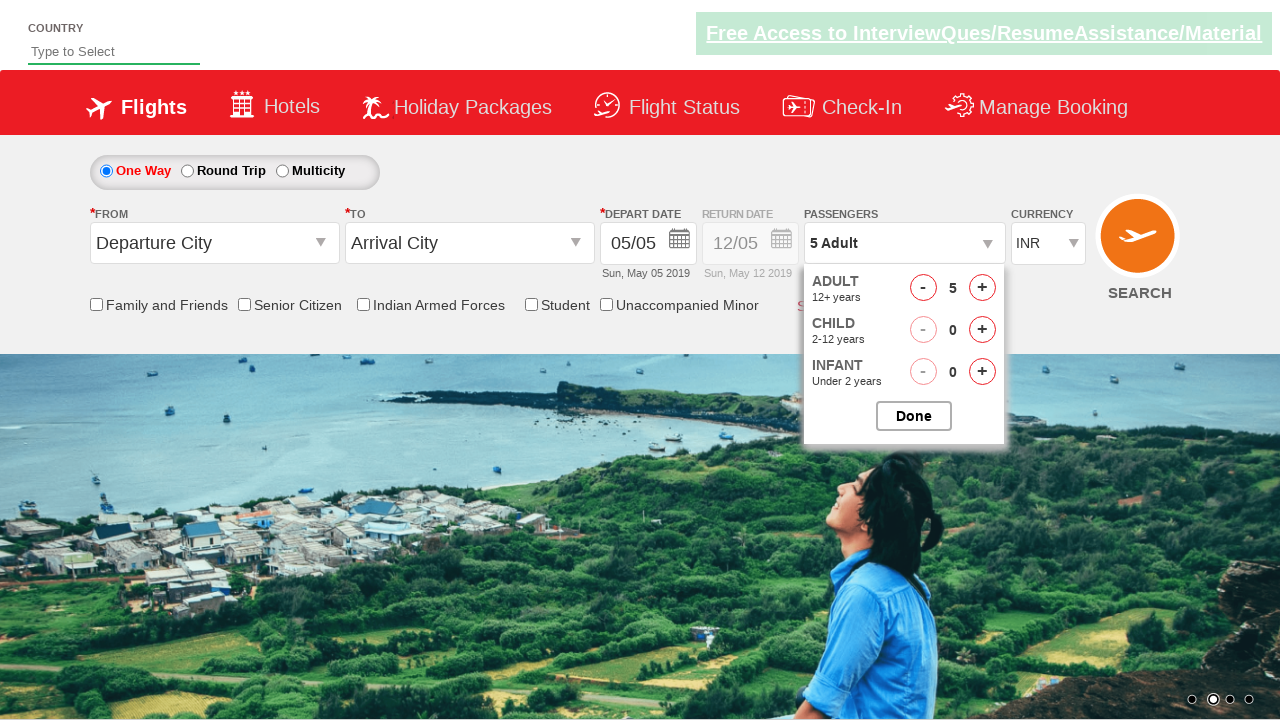

Closed the passenger options dropdown at (914, 416) on #btnclosepaxoption
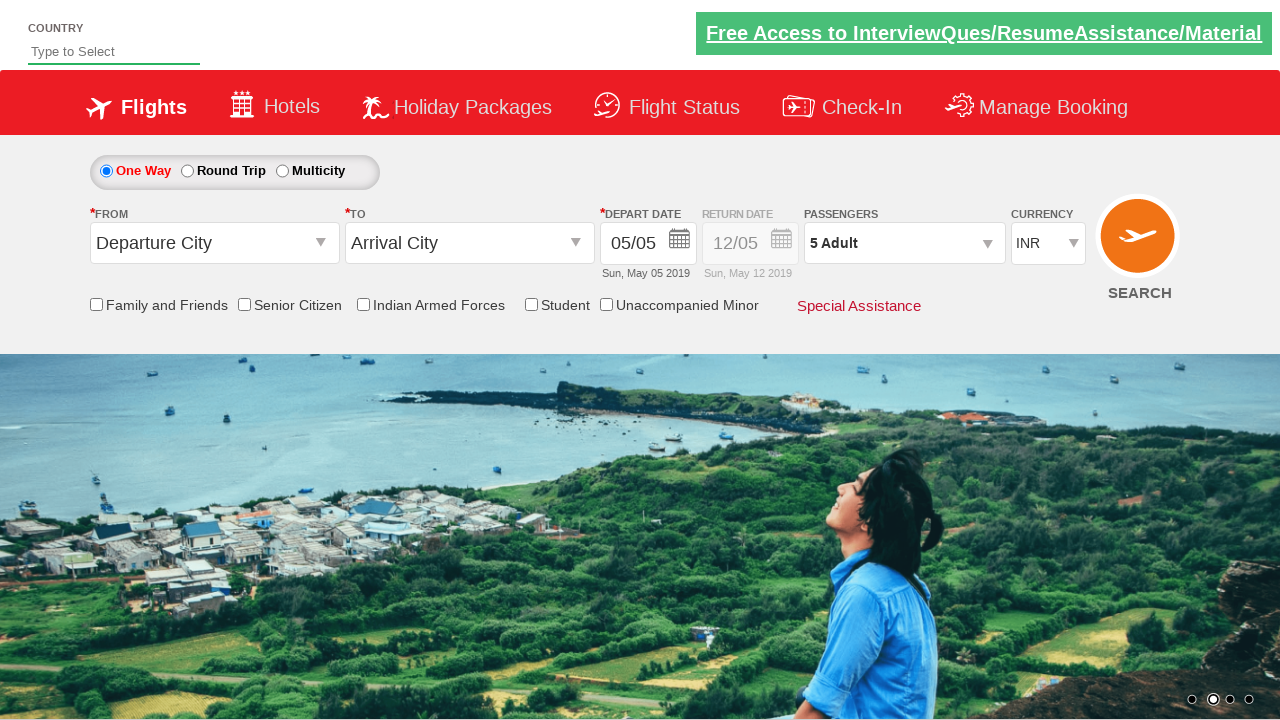

Waited for passenger info element to be visible
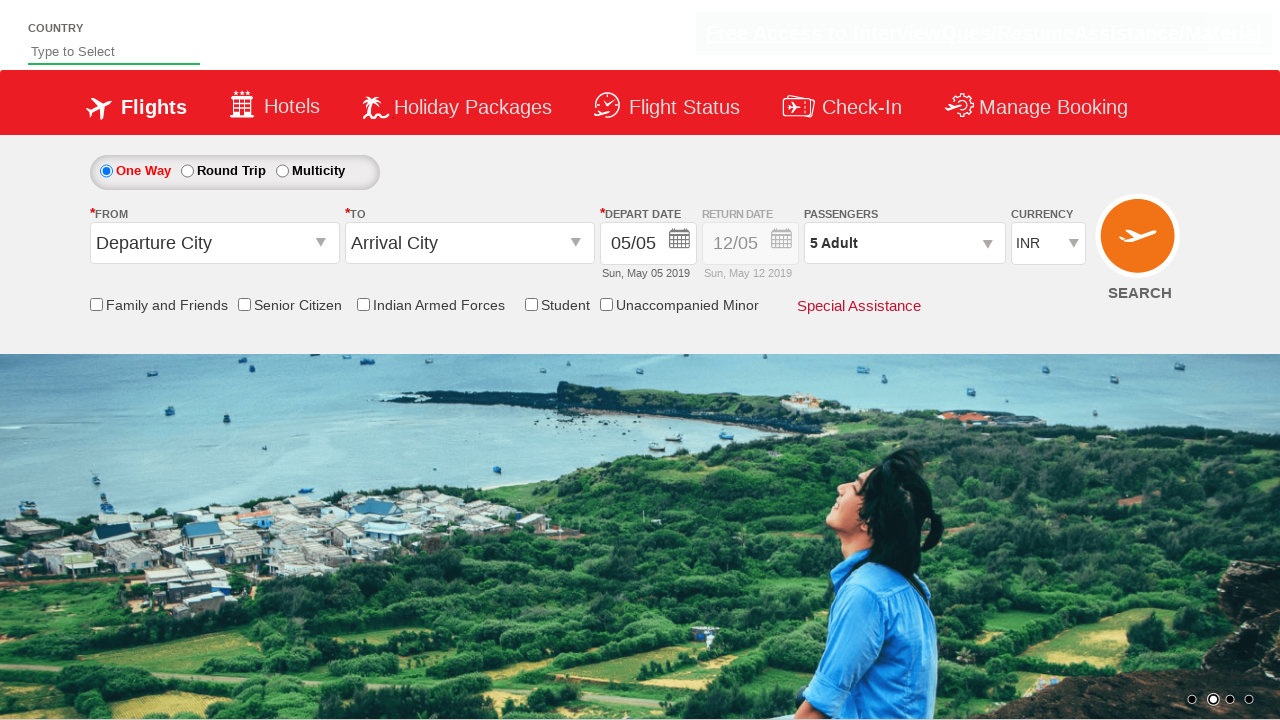

Verified passenger info displays '5 Adult'
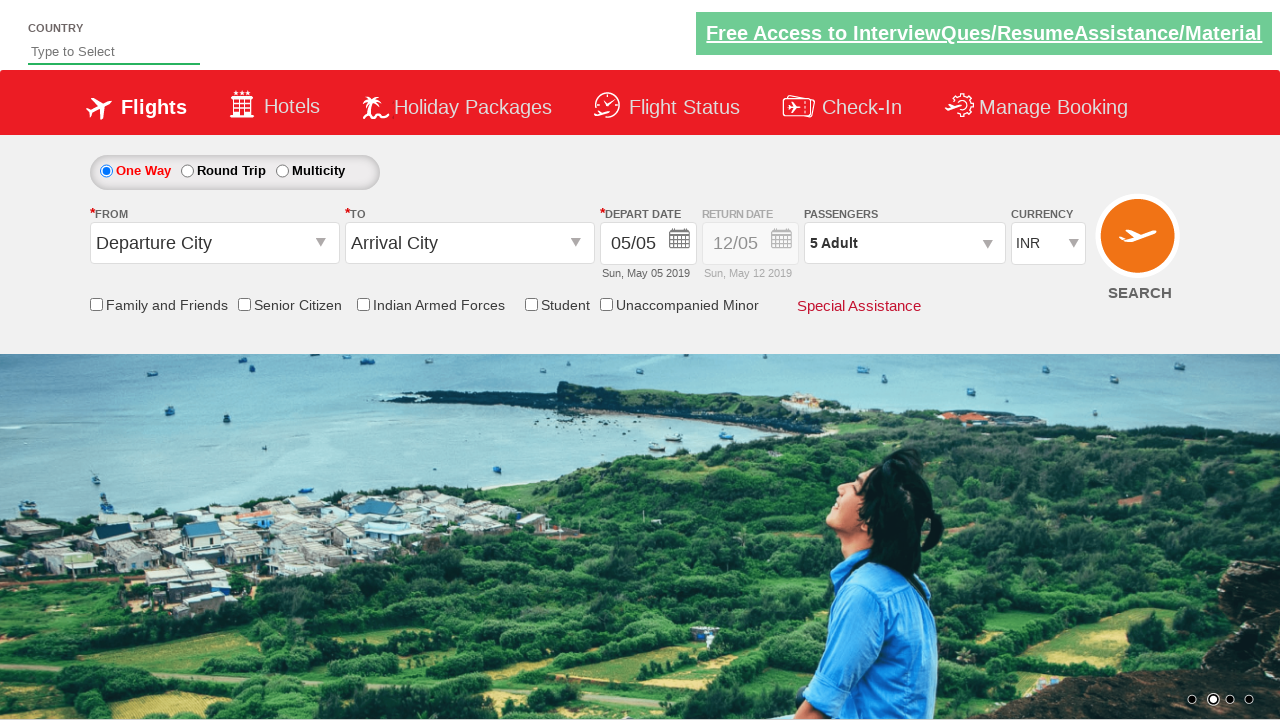

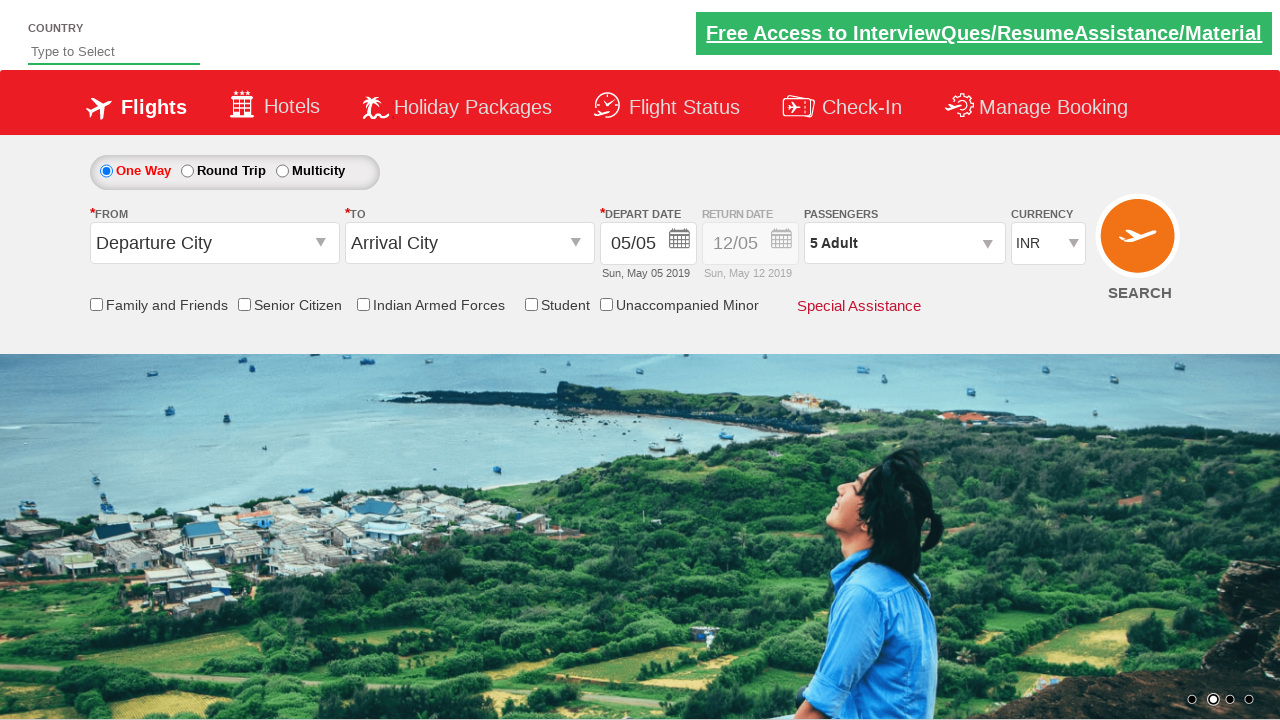